Tests checkbox functionality by selecting all checkboxes in a product table on a test automation practice page

Starting URL: https://testautomationpractice.blogspot.com/

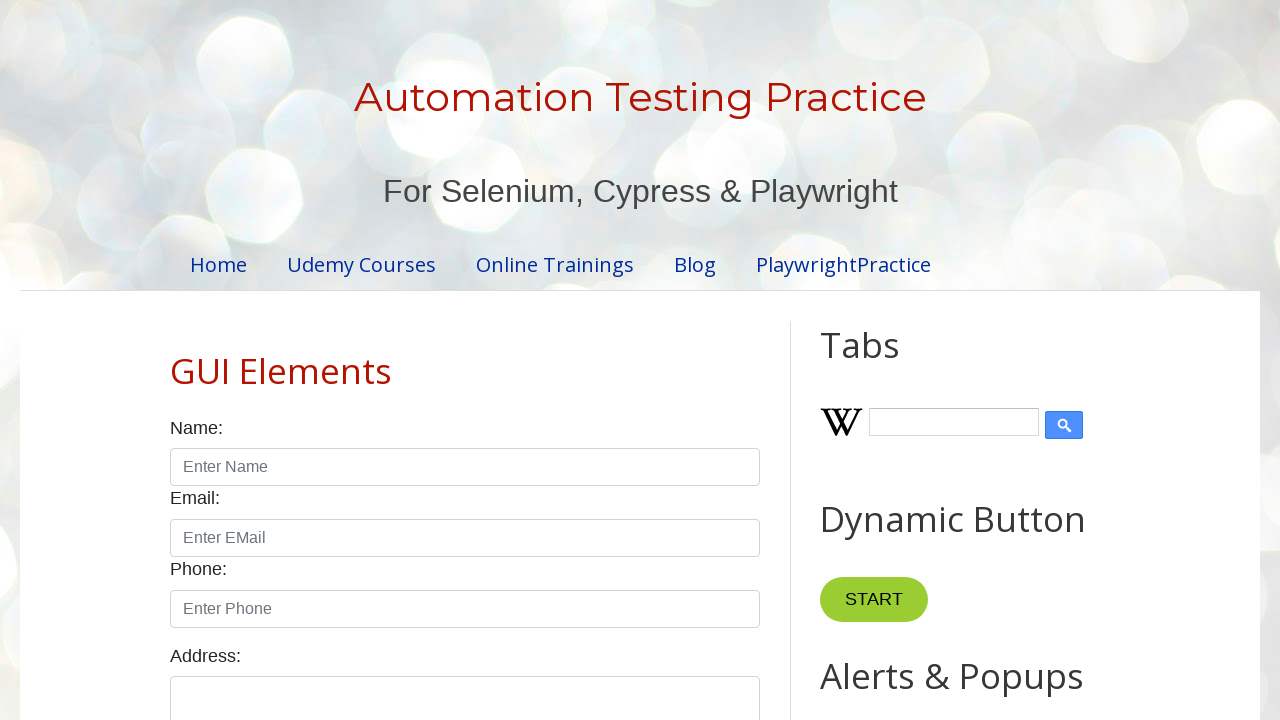

Product table loaded and visible
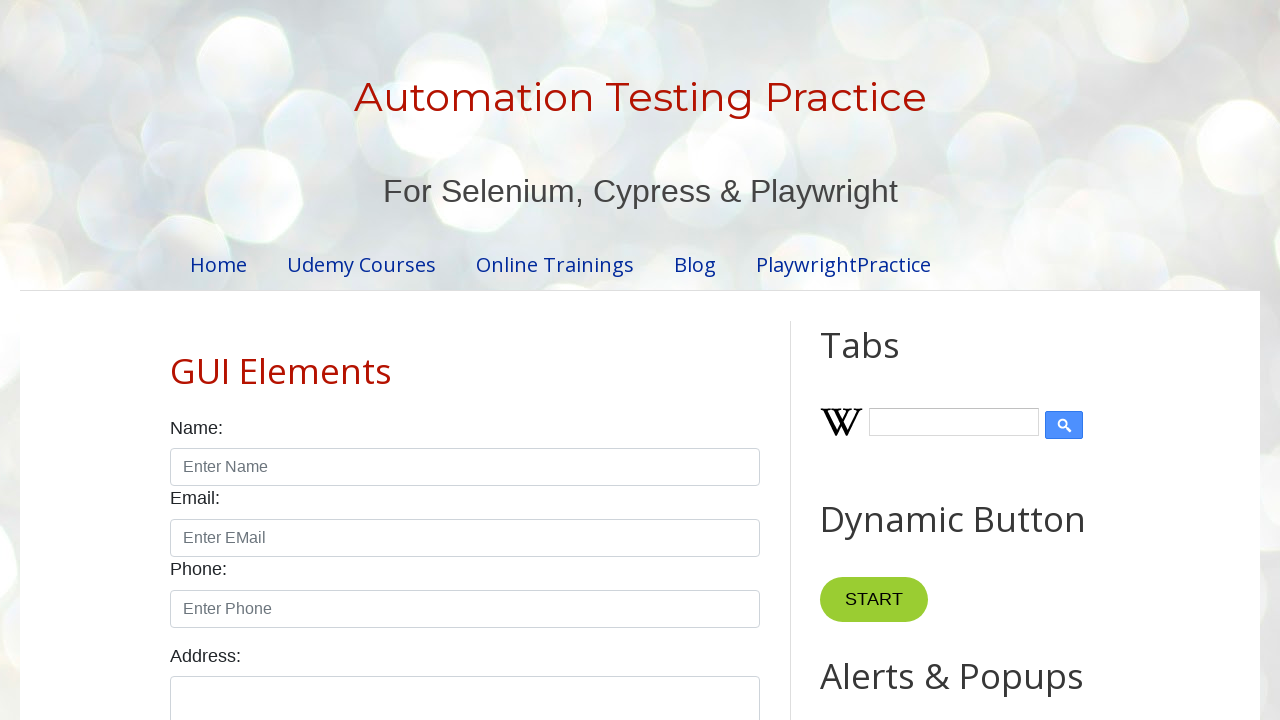

Located all checkboxes in product table
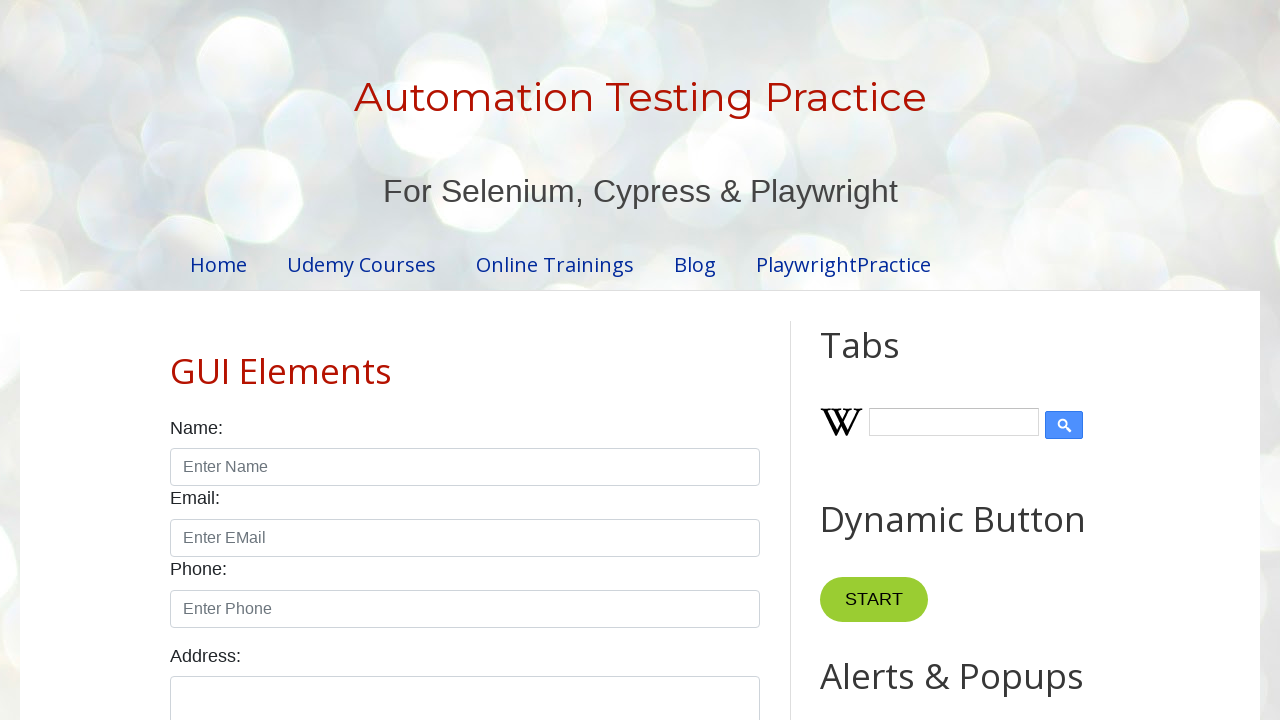

Found 5 checkboxes in the product table
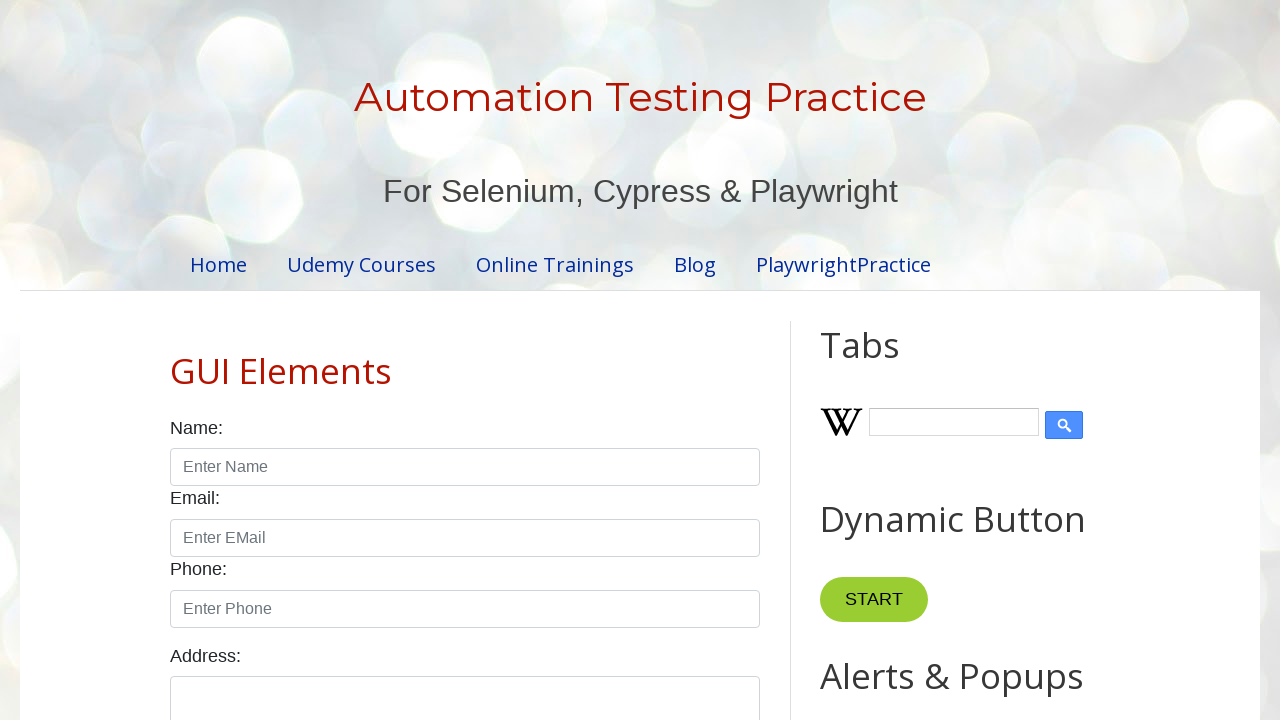

Clicked checkbox 1 of 5 at (651, 361) on xpath=//div[@class='table-container']//table[@id='productTable']//input[@type='c
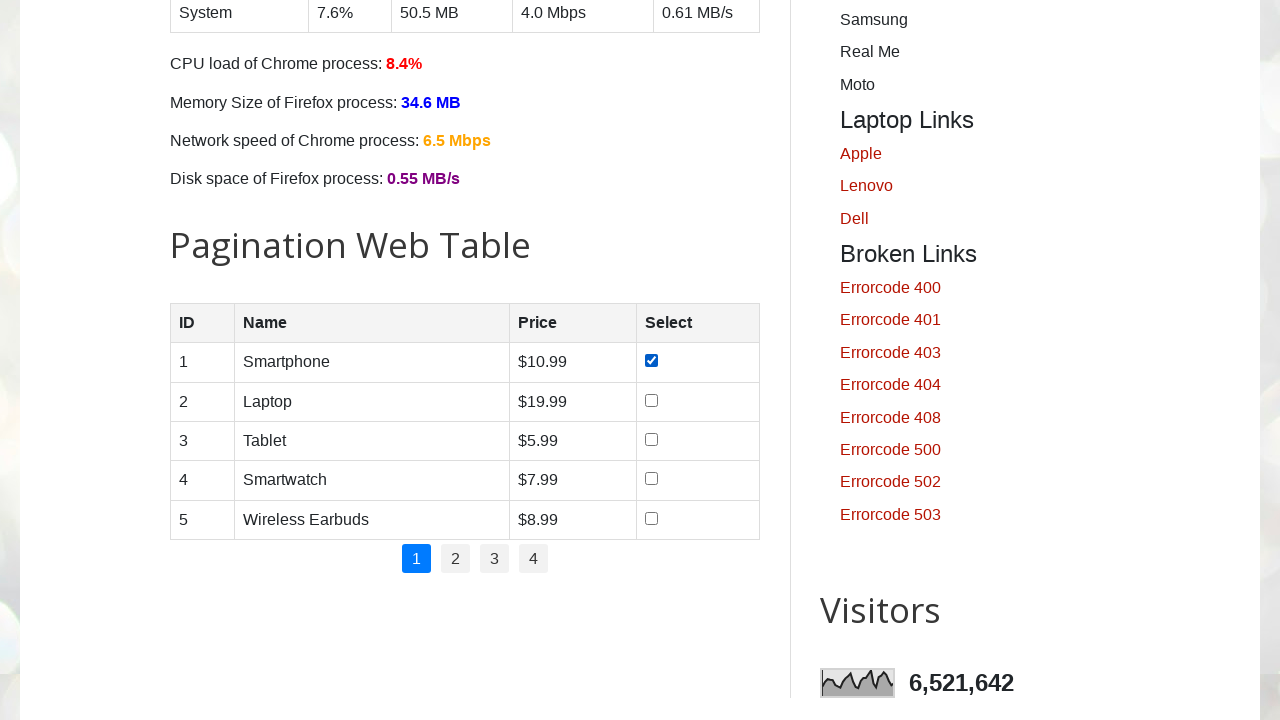

Clicked checkbox 2 of 5 at (651, 400) on xpath=//div[@class='table-container']//table[@id='productTable']//input[@type='c
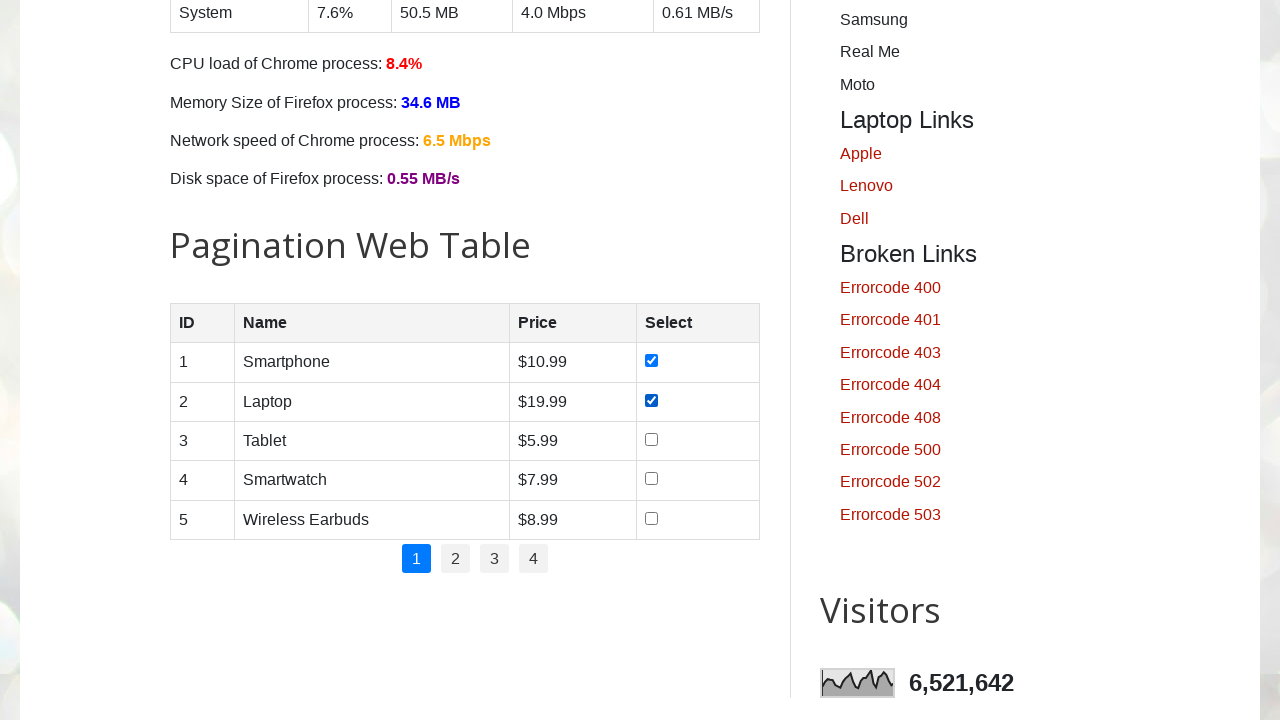

Clicked checkbox 3 of 5 at (651, 439) on xpath=//div[@class='table-container']//table[@id='productTable']//input[@type='c
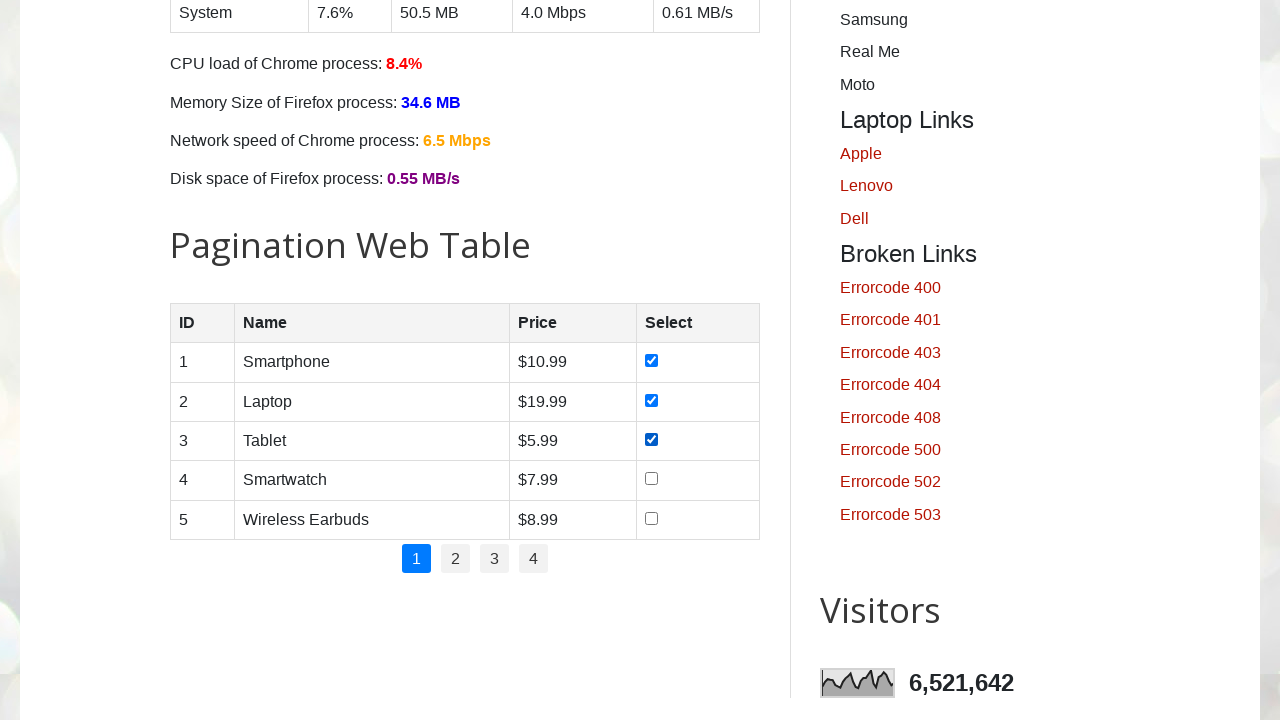

Clicked checkbox 4 of 5 at (651, 479) on xpath=//div[@class='table-container']//table[@id='productTable']//input[@type='c
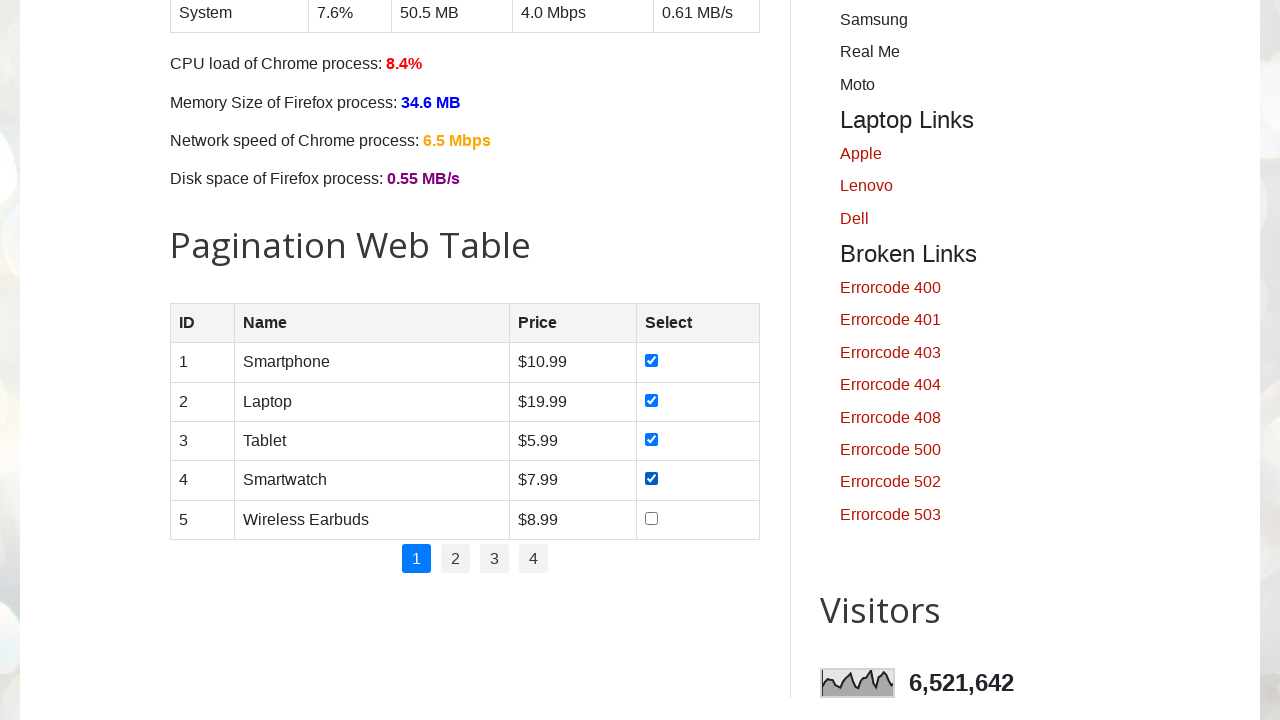

Clicked checkbox 5 of 5 at (651, 518) on xpath=//div[@class='table-container']//table[@id='productTable']//input[@type='c
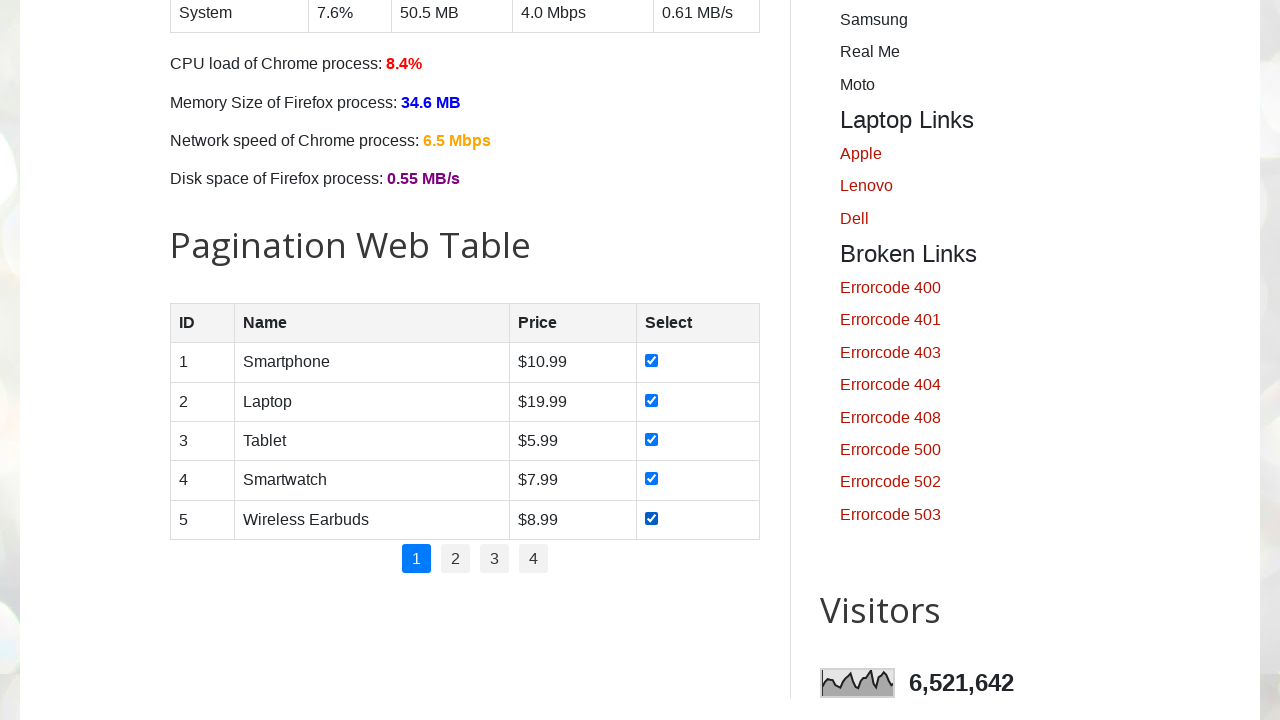

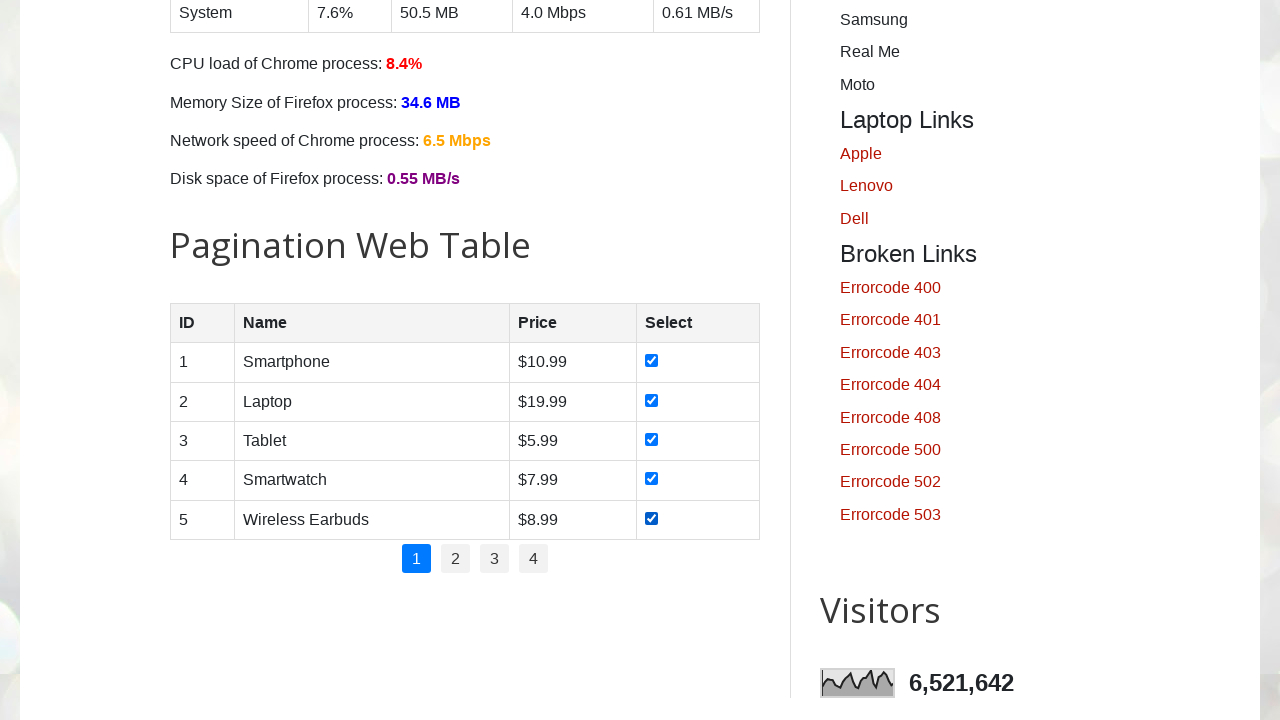